Tests browser window manipulation by changing window size, position, maximizing, and entering fullscreen mode on a test automation website.

Starting URL: https://www.testotomasyonu.com

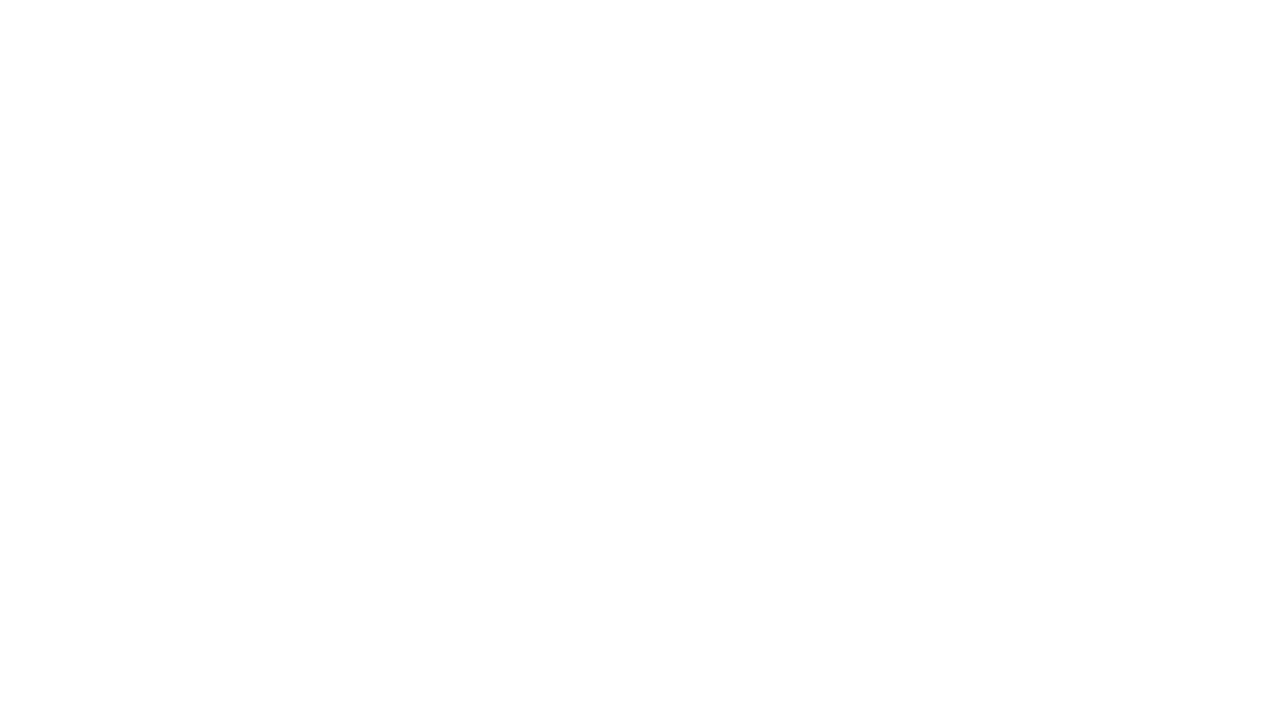

Retrieved initial viewport size
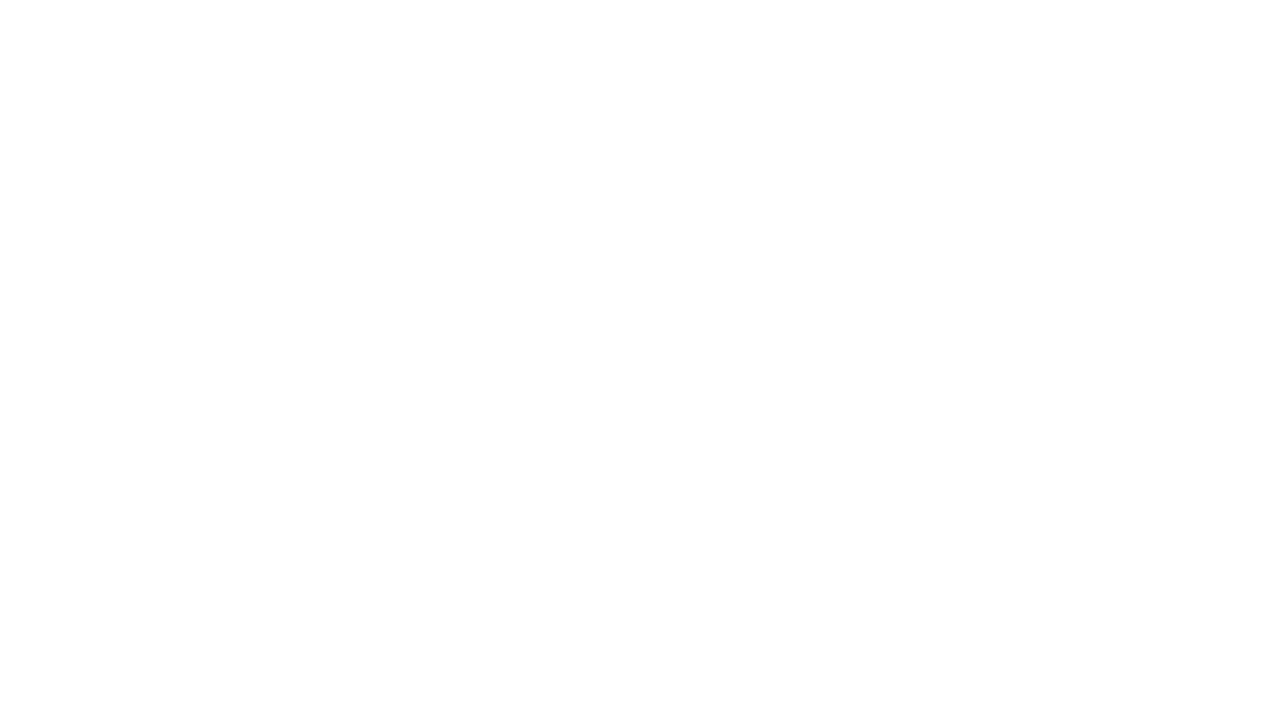

Set viewport size to 500x500
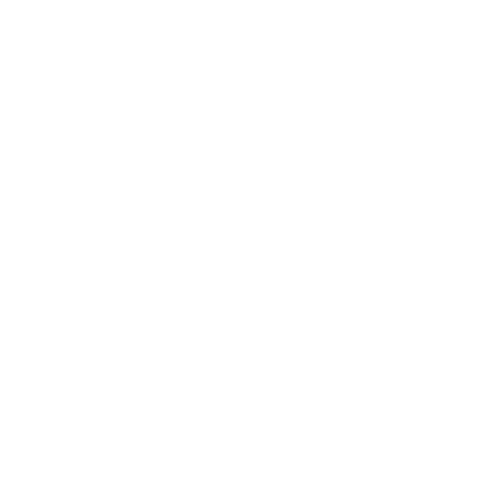

Waited 1 second for viewport adjustment
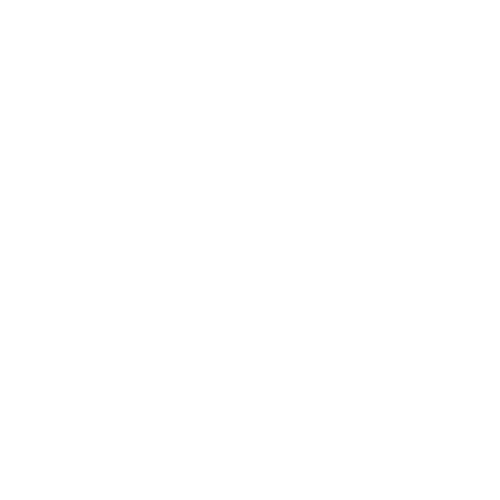

Retrieved adjusted viewport size
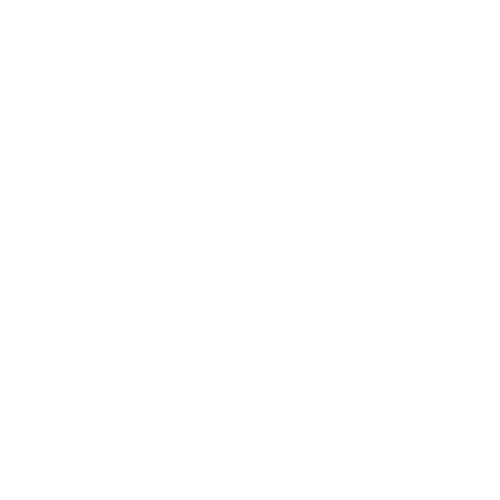

Waited 1 second before maximize simulation
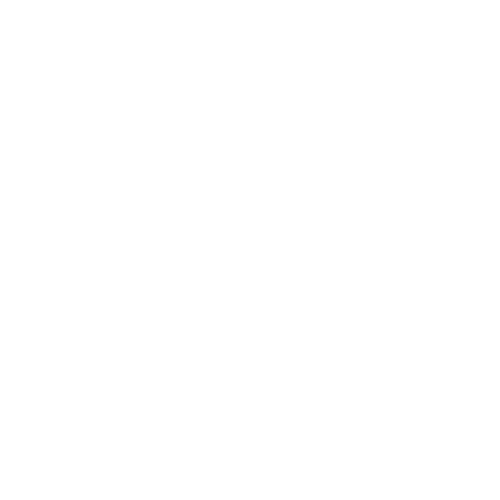

Set viewport size to 1280x720 (simulating maximize)
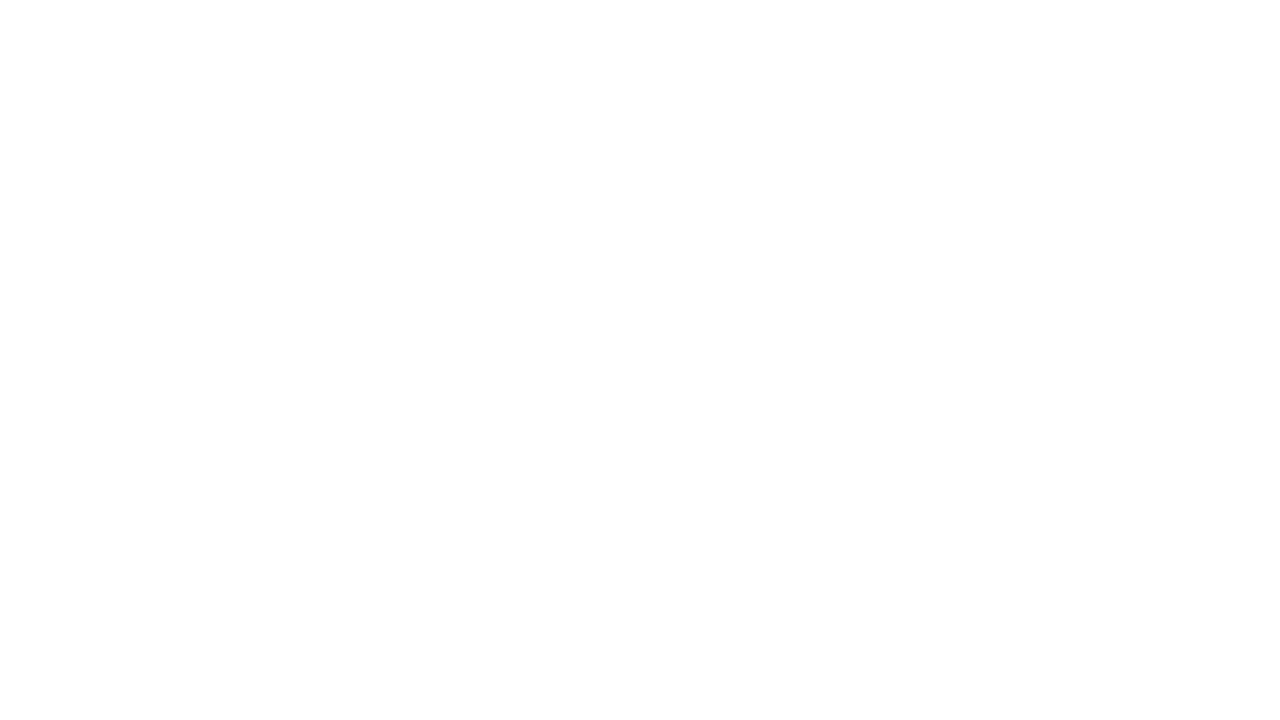

Waited 1 second after maximize simulation
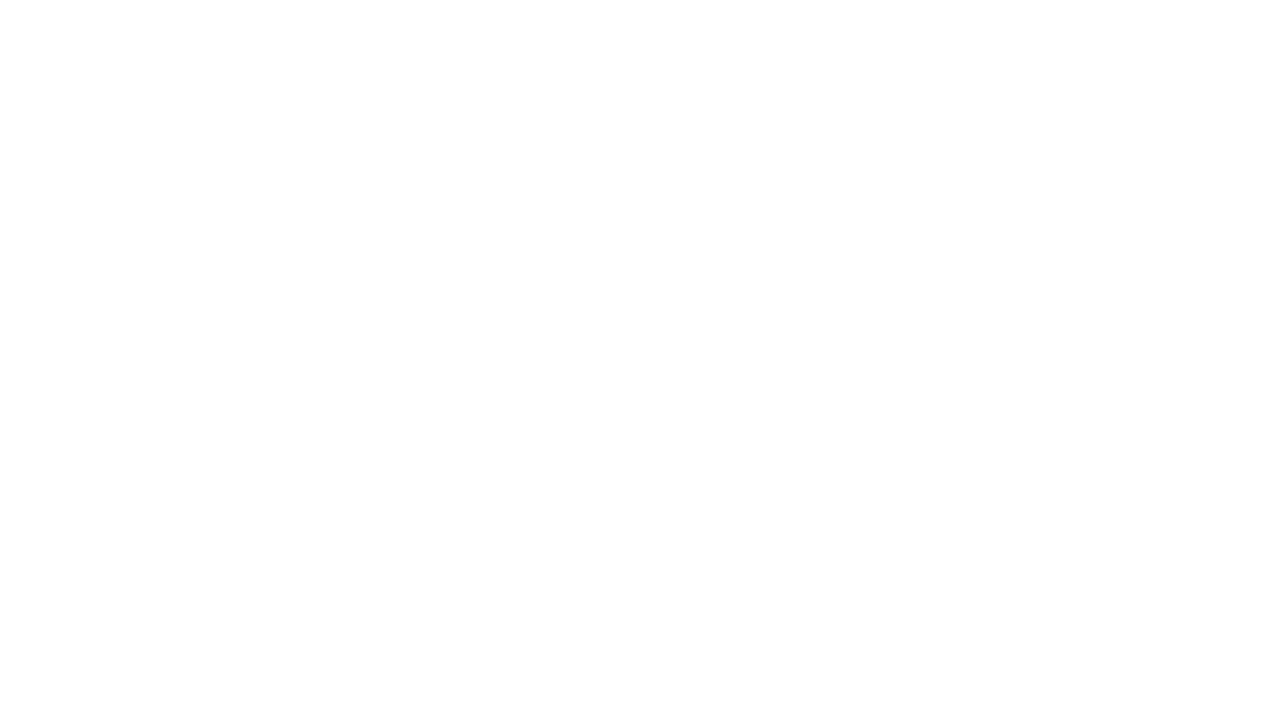

Set viewport size to 1920x1080 (simulating fullscreen)
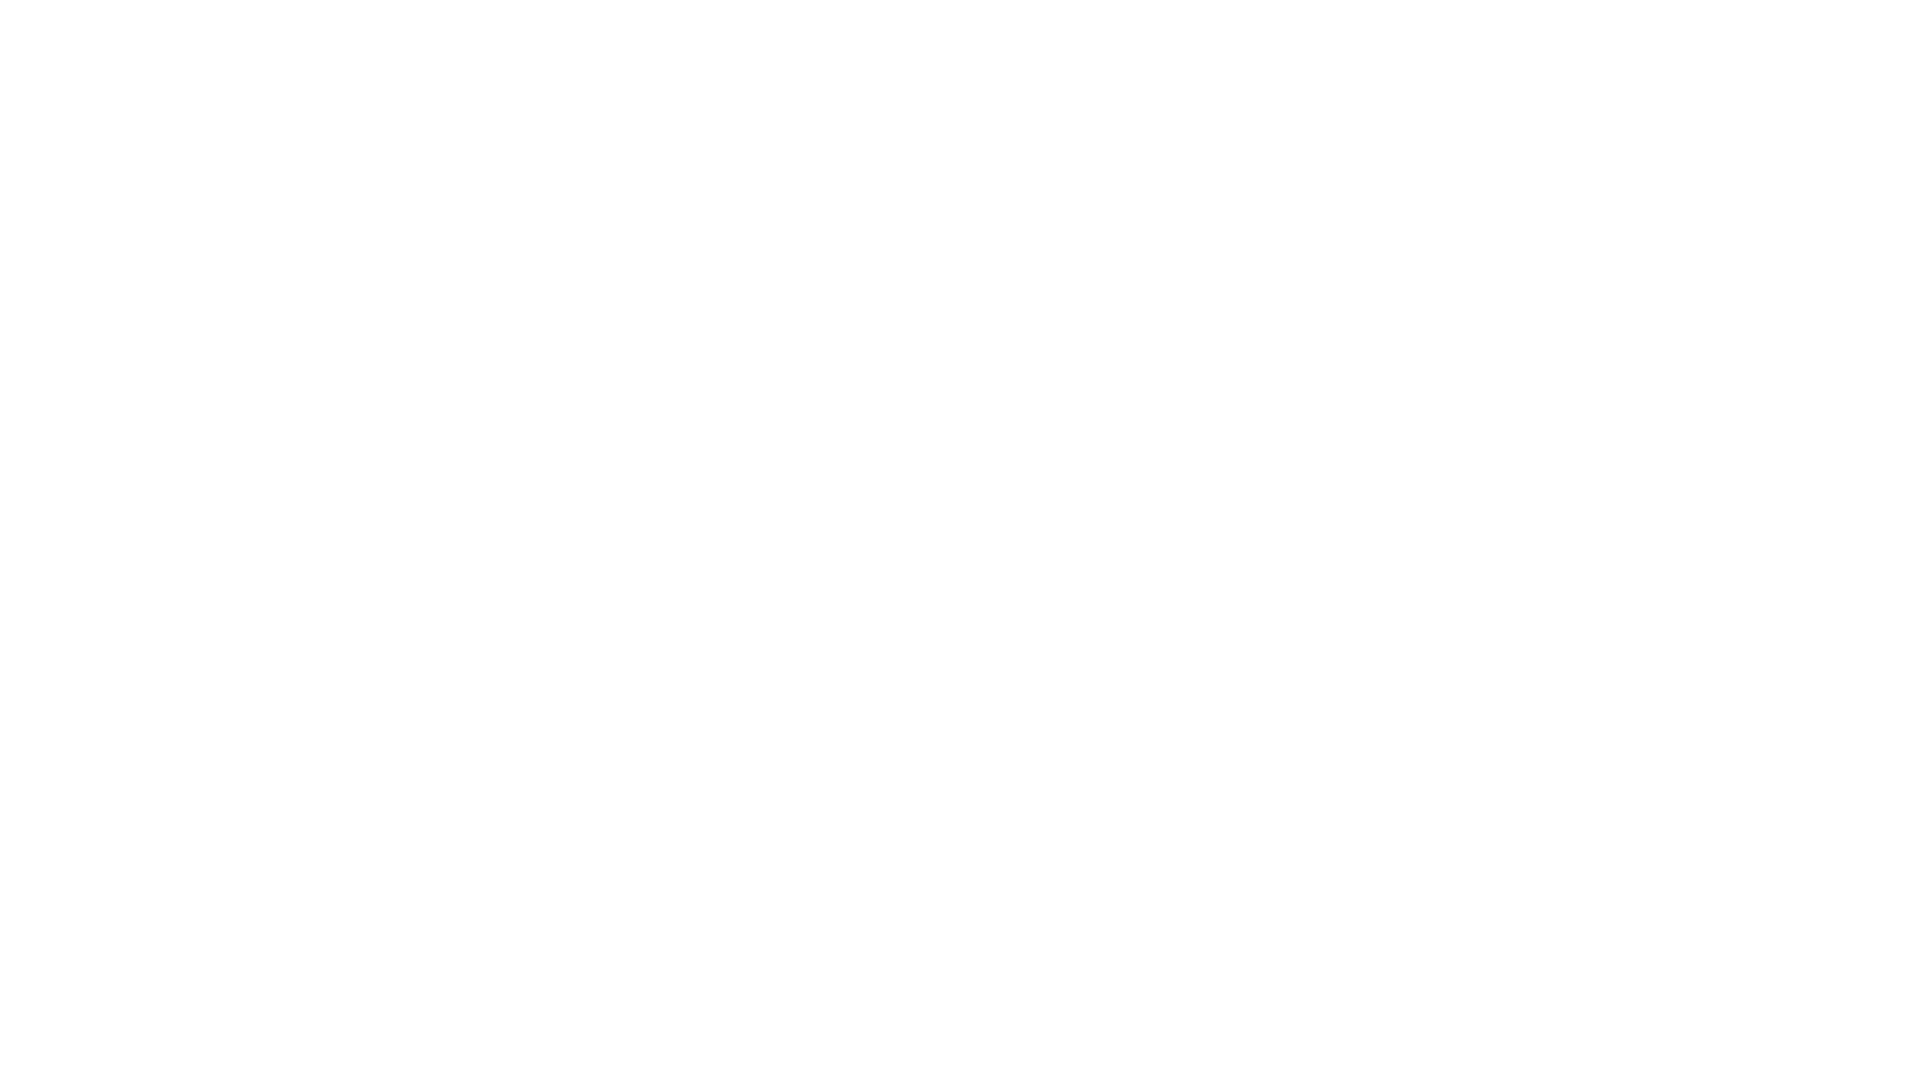

Waited 1 second after fullscreen simulation
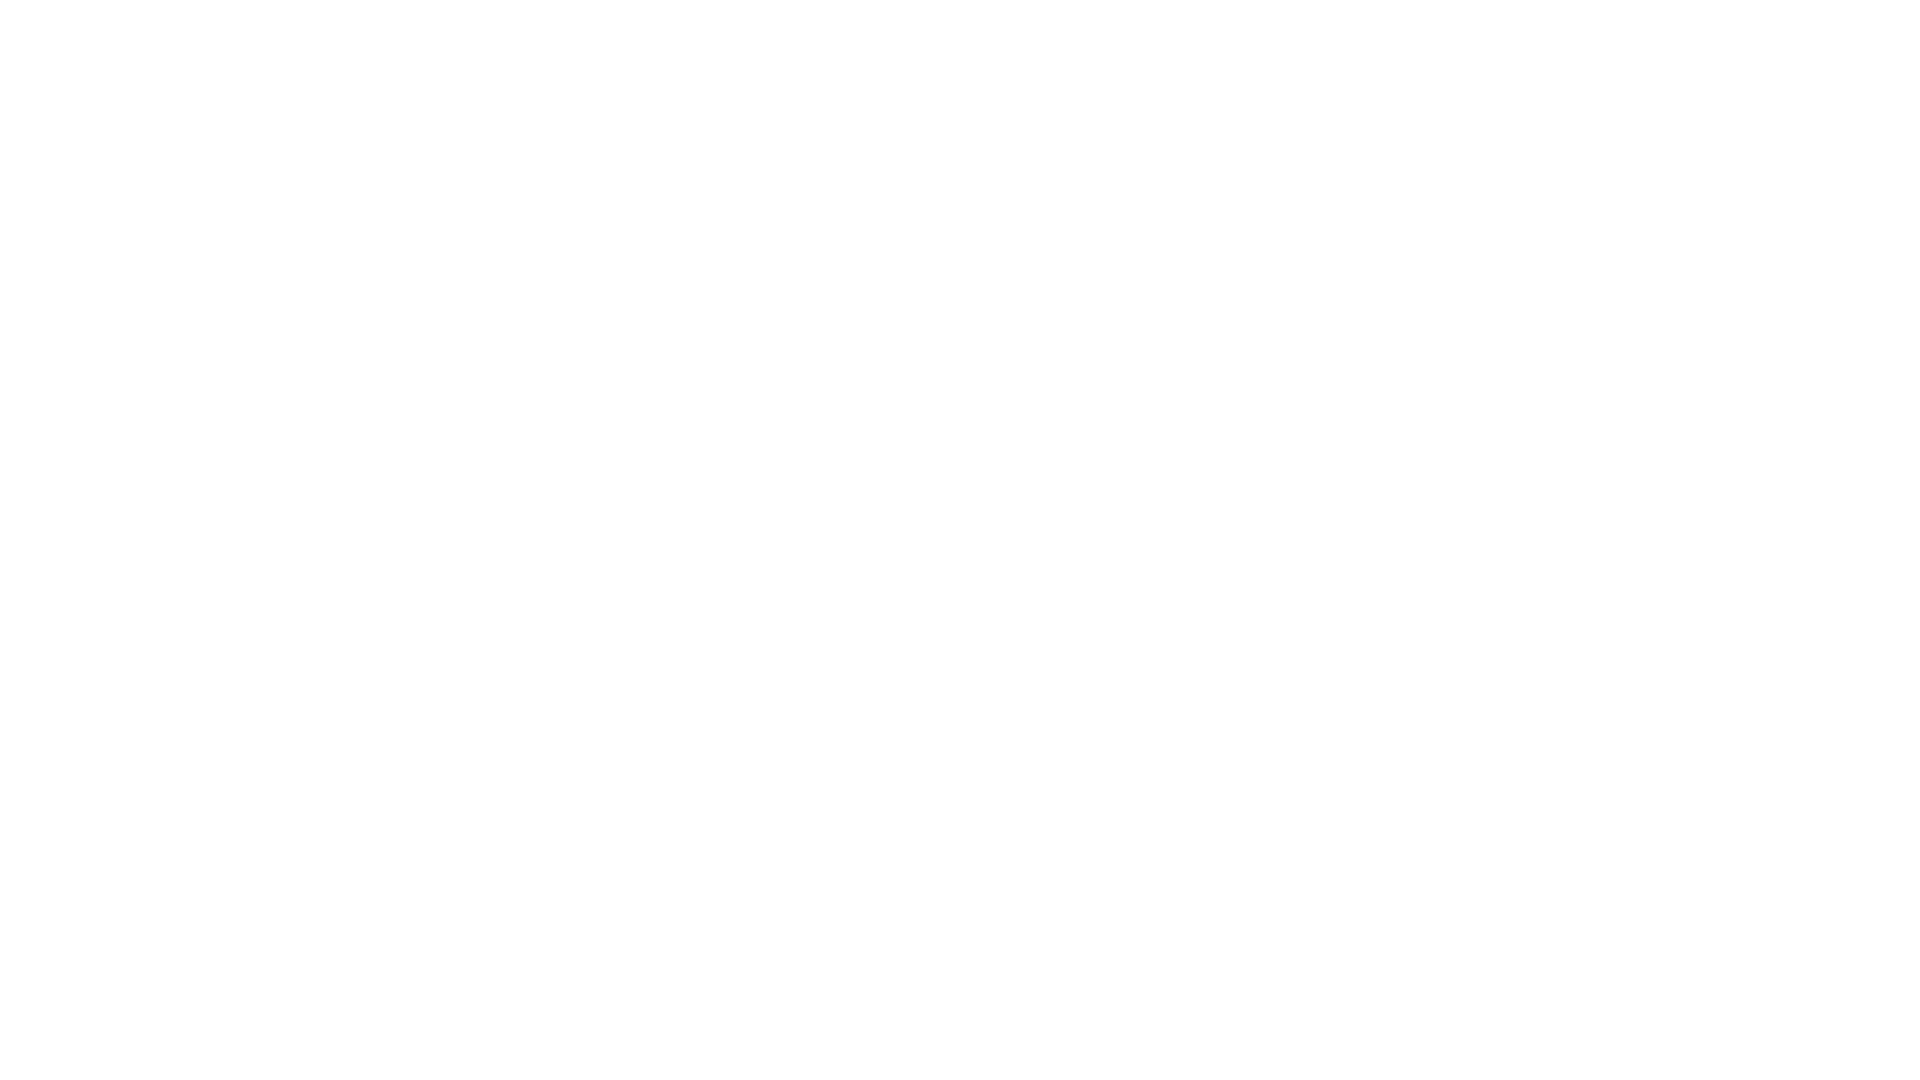

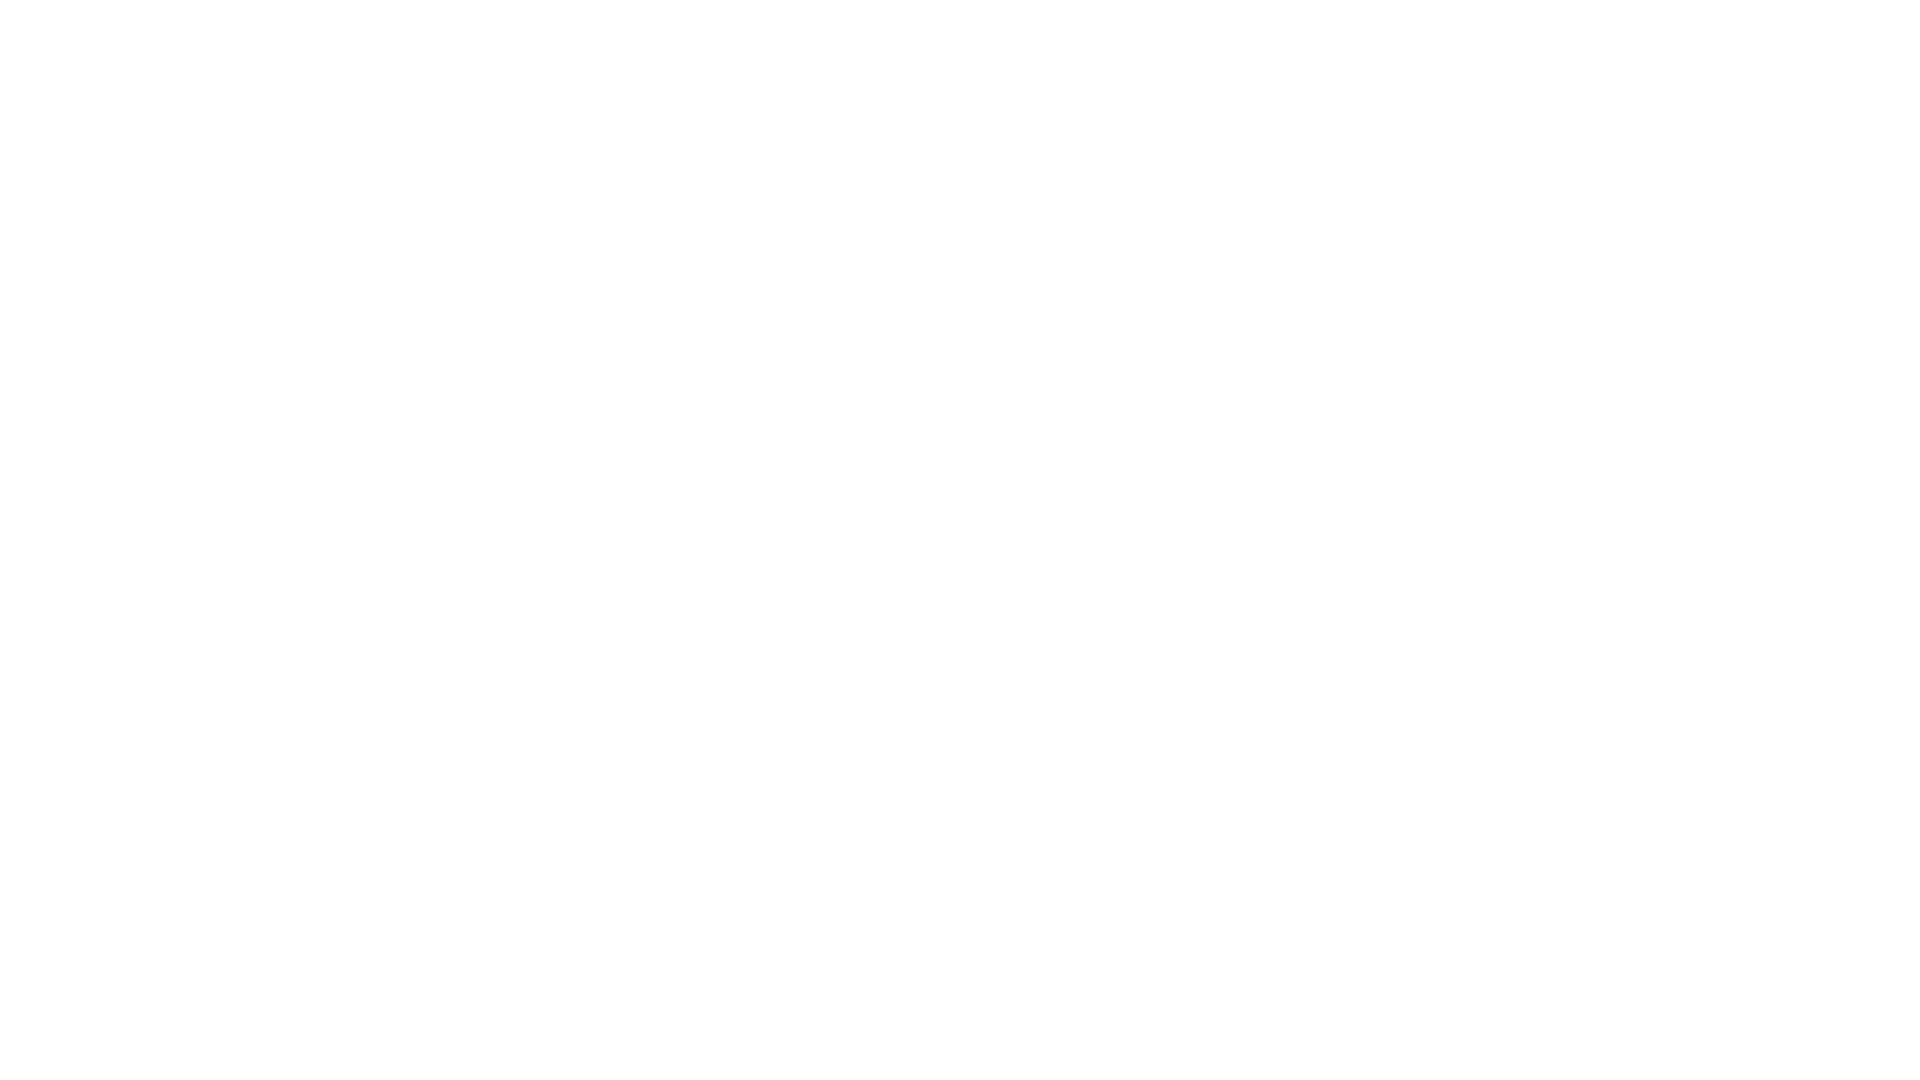